Simple test that navigates to the Airbnb Russia homepage and verifies the page loads successfully.

Starting URL: https://www.airbnb.ru/

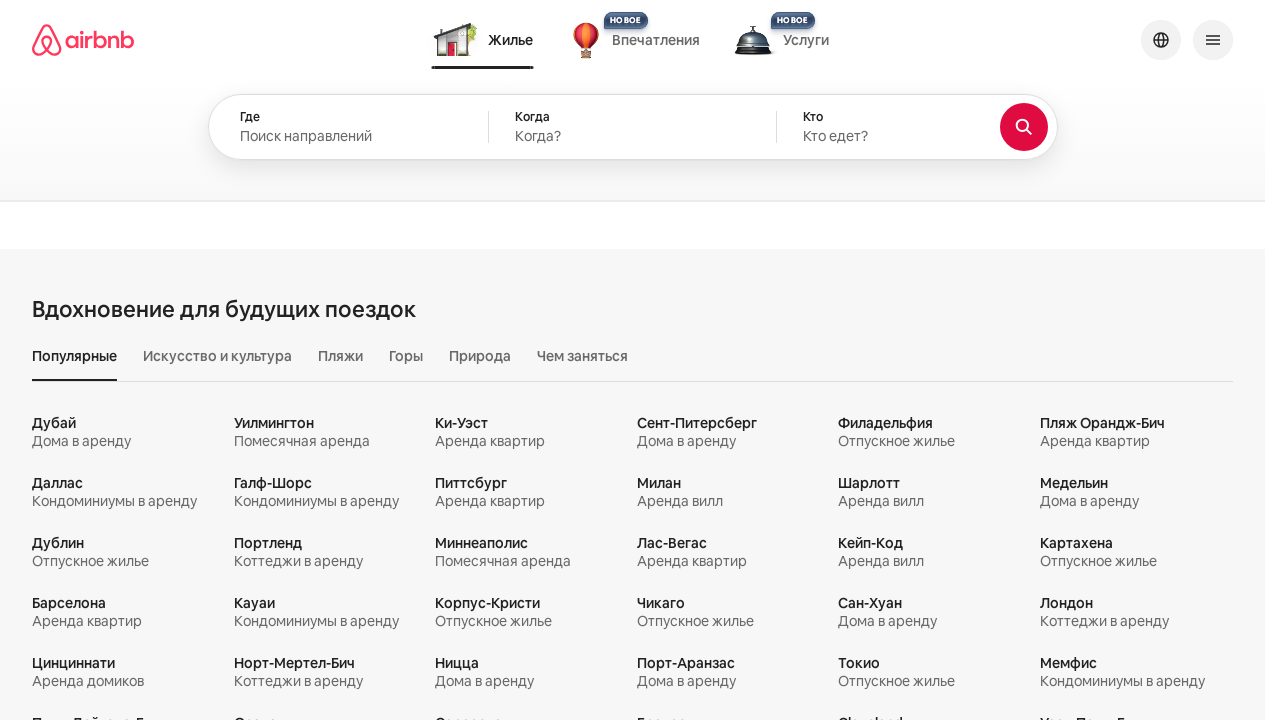

Navigated to Airbnb Russia homepage
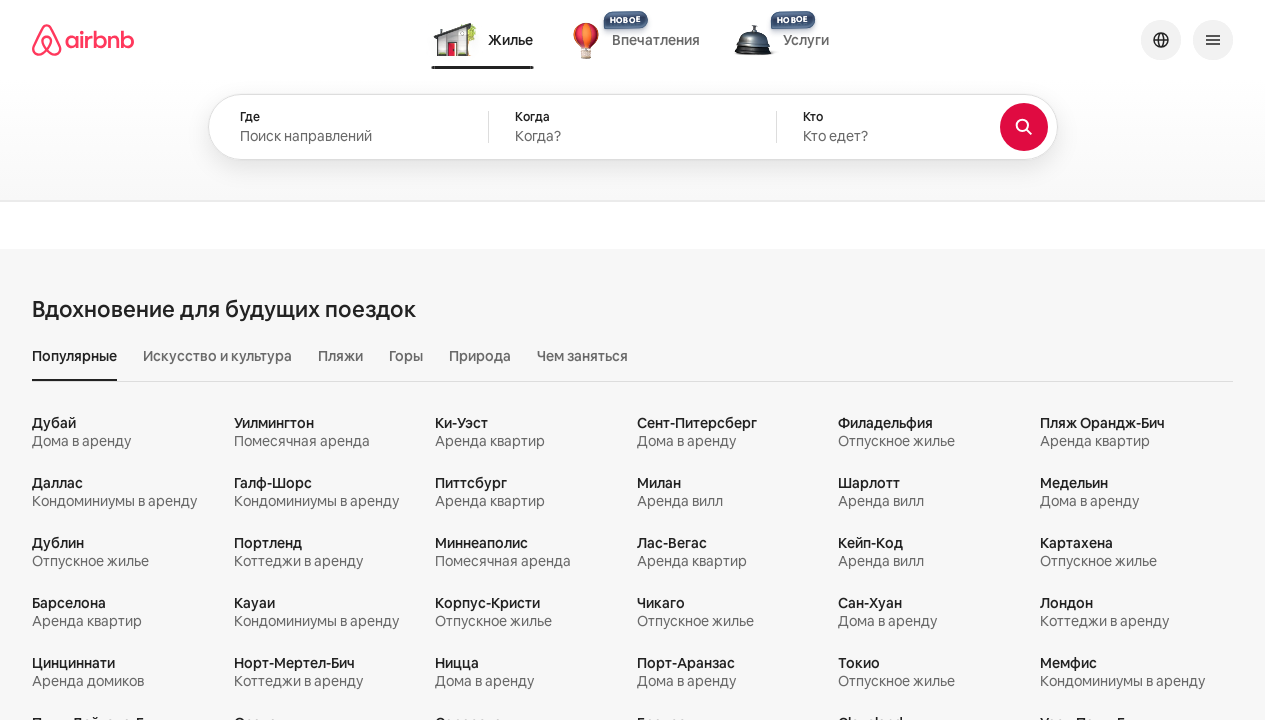

Page DOM content loaded successfully
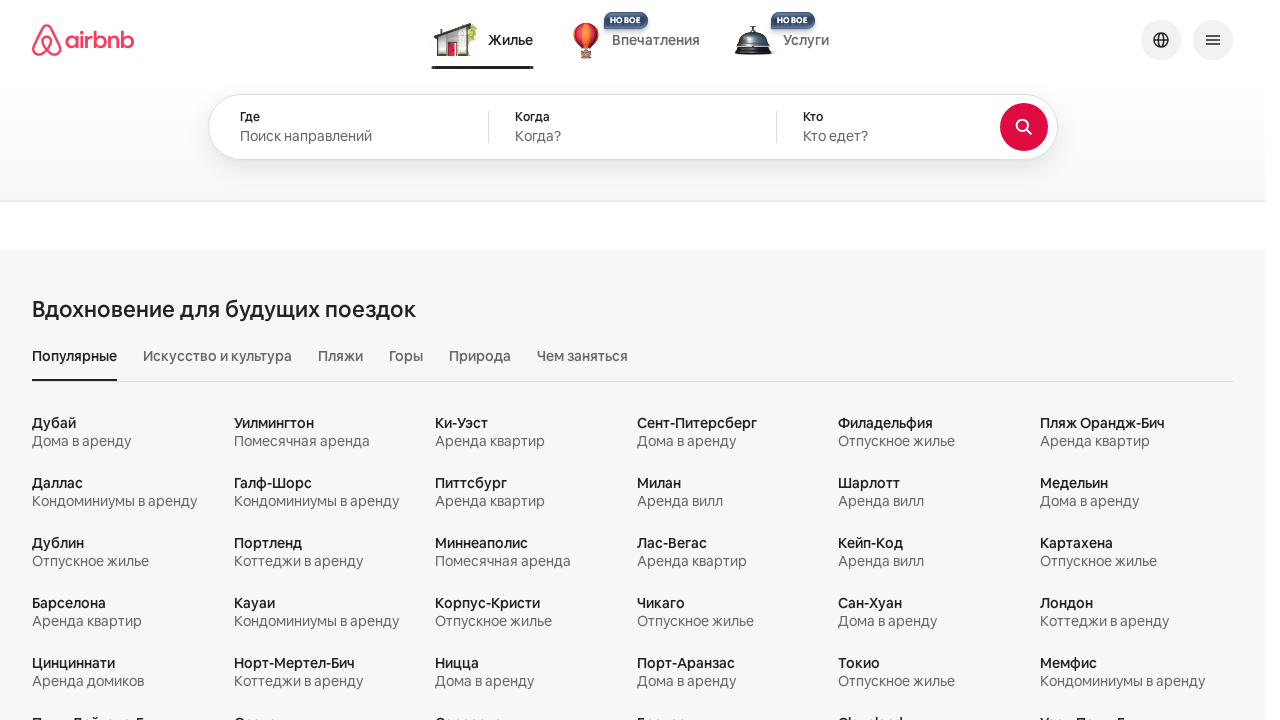

Verified that page URL is https://www.airbnb.ru/
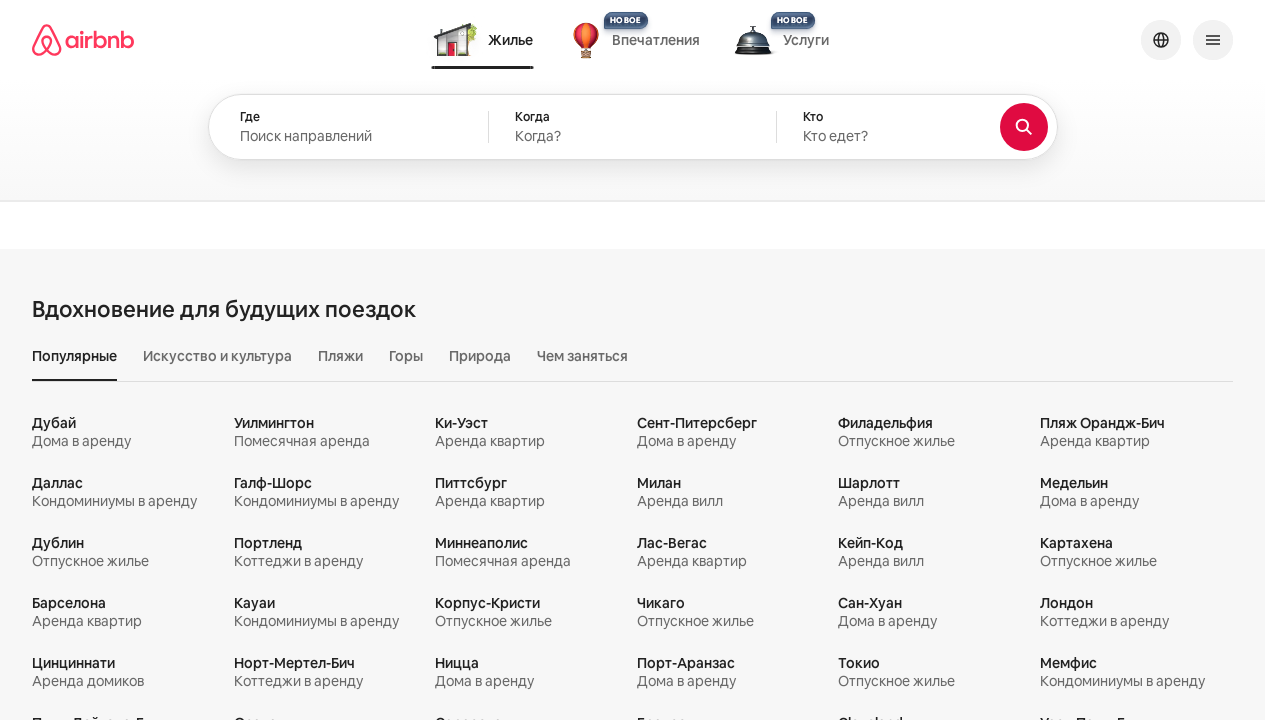

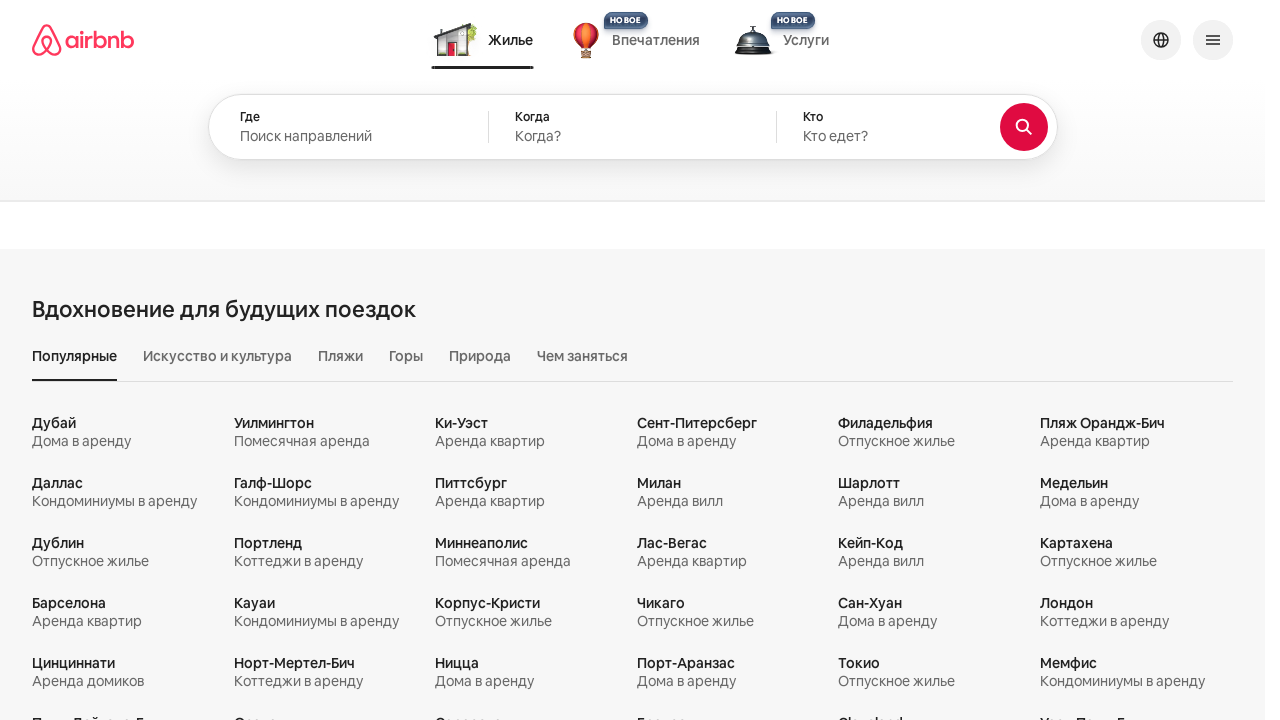